Tests user registration form by filling in first name, last name, email, and phone number fields, then submitting the form.

Starting URL: https://demo.automationtesting.in/Register.html

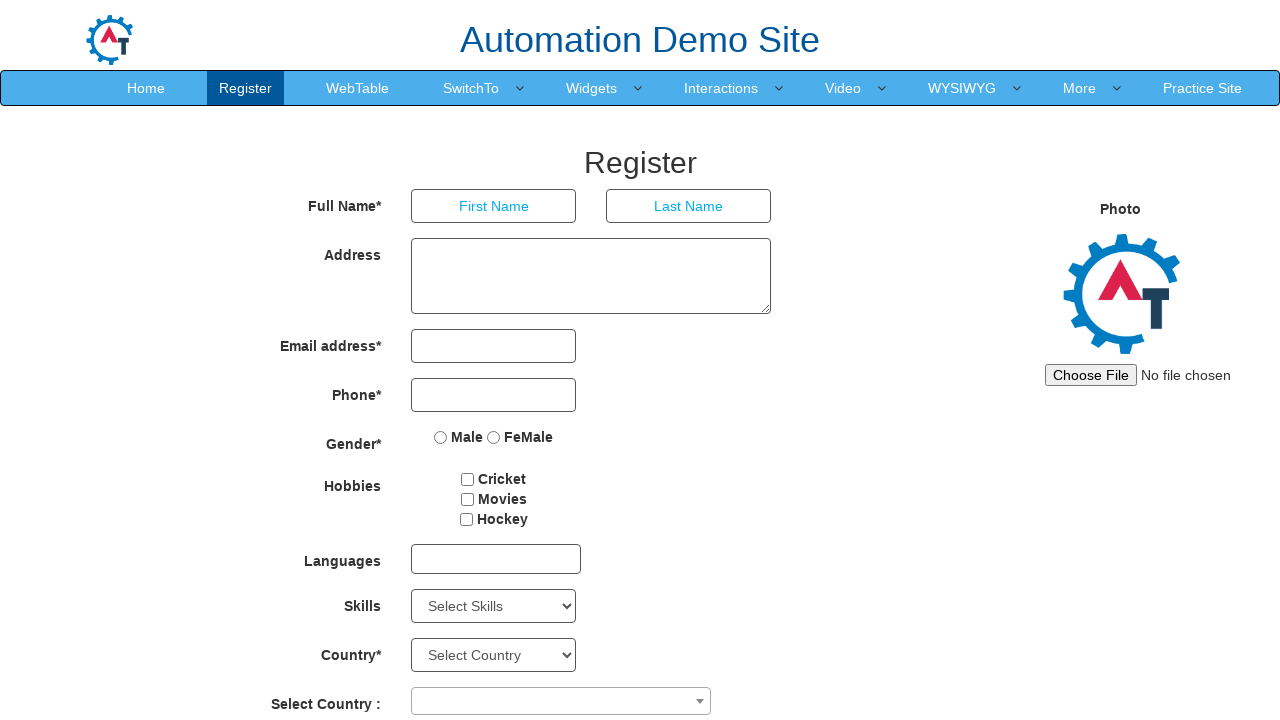

Filled first name field with 'Jennifer' on input[ng-model='FirstName']
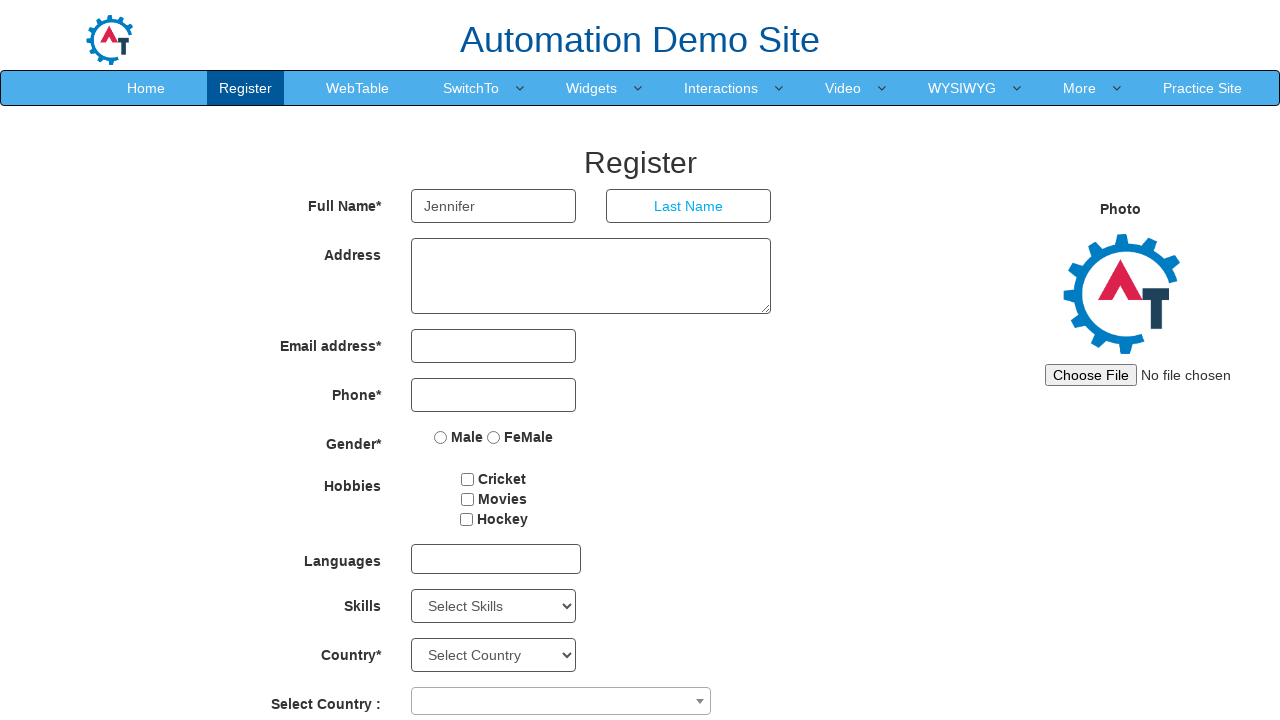

Filled last name field with 'Morrison' on input[ng-model='LastName']
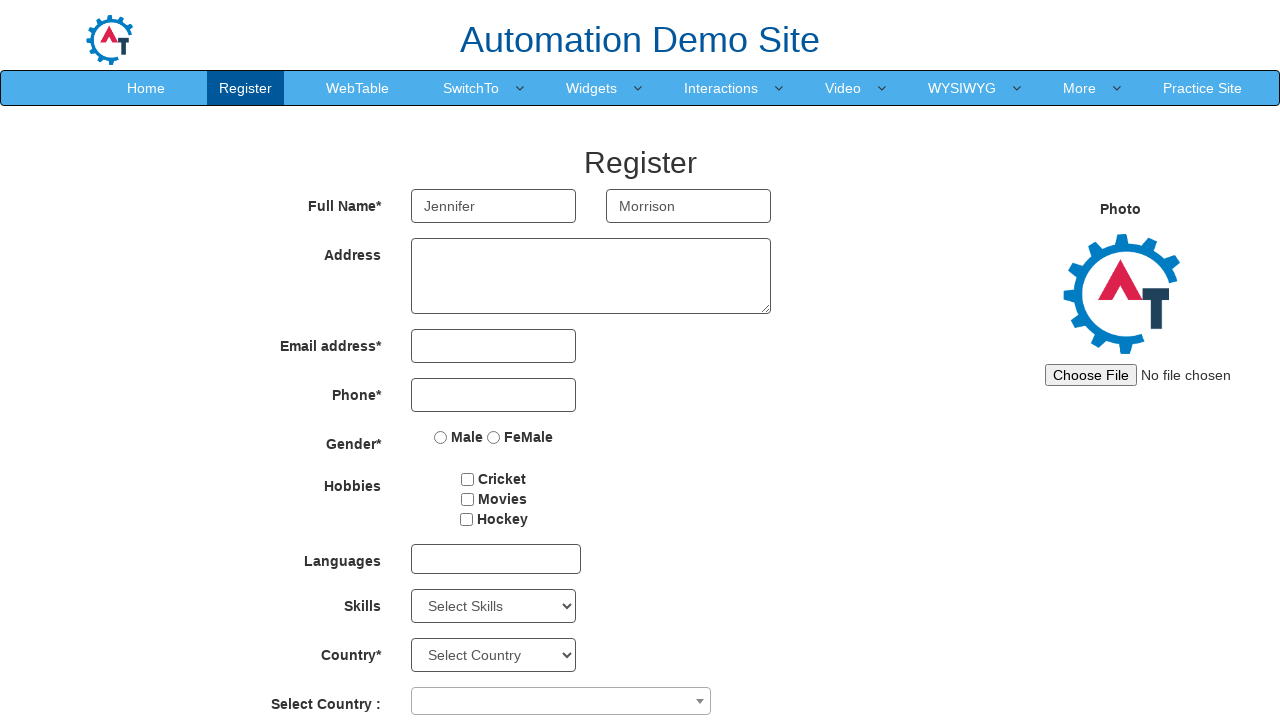

Filled email field with 'jennifer.morrison@example.com' on input[type='email']
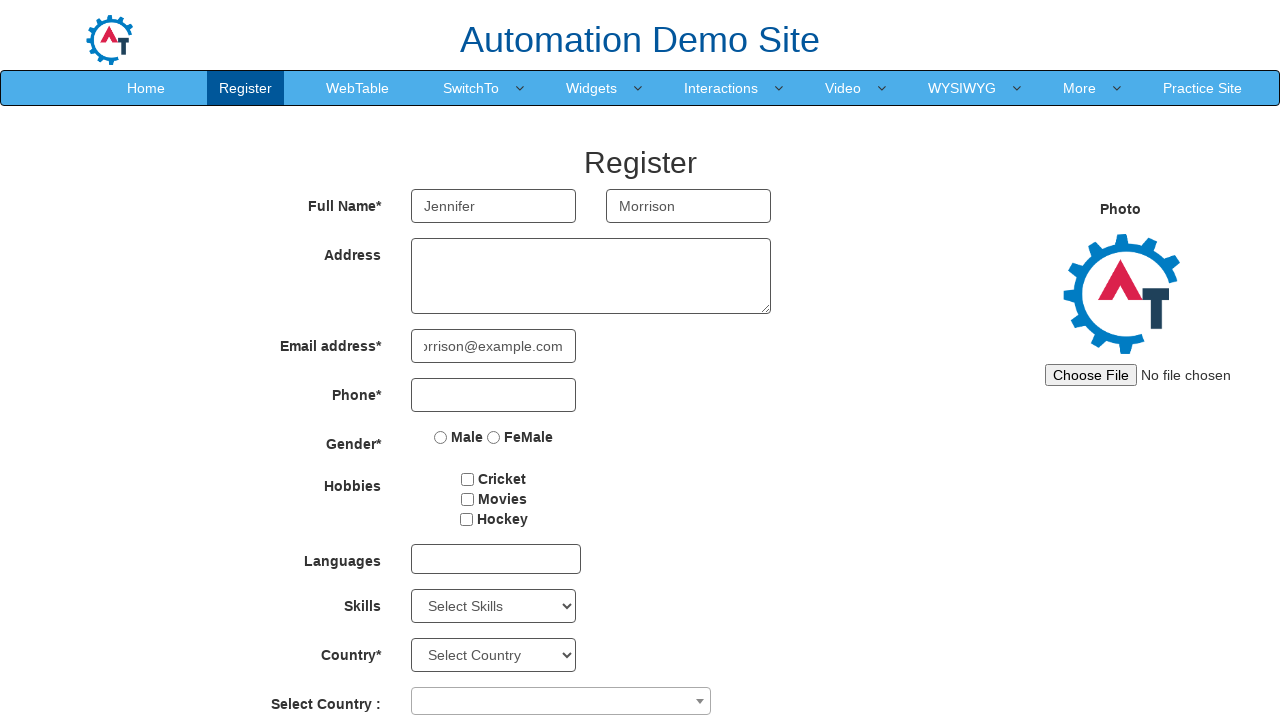

Filled phone number field with '9876543210' on input[type='tel']
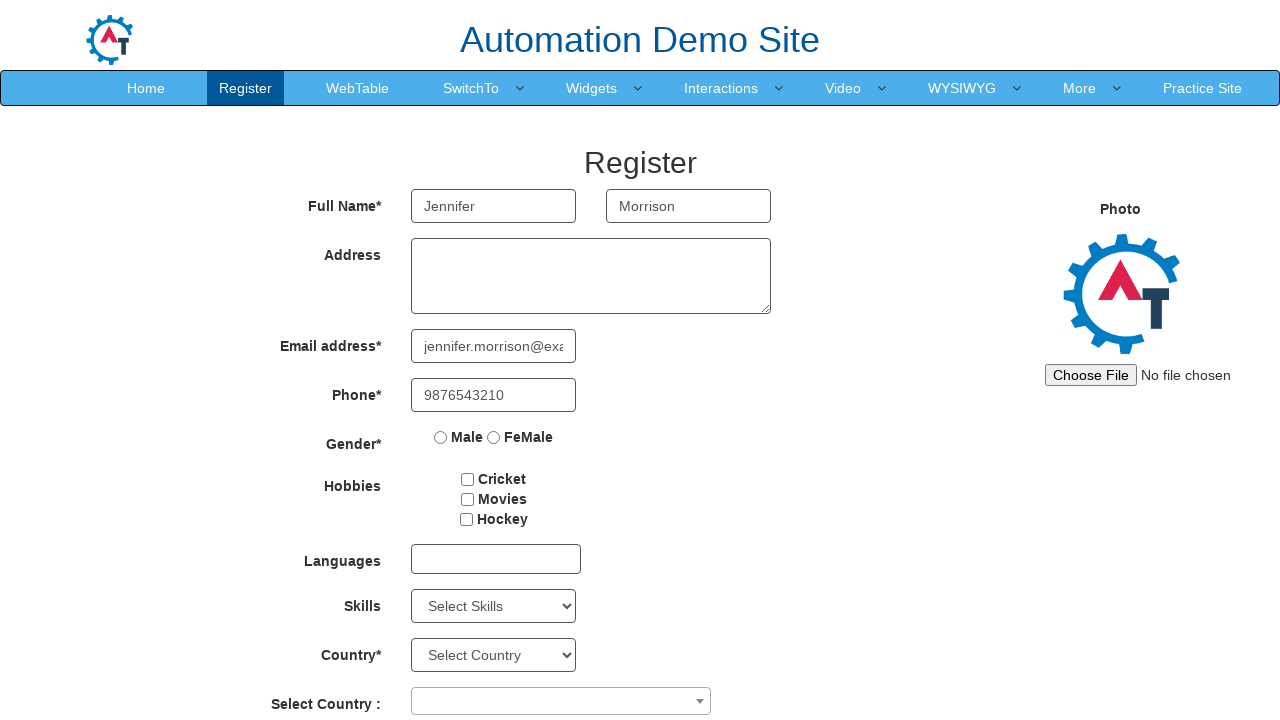

Clicked submit button to register user at (572, 623) on button#submitbtn
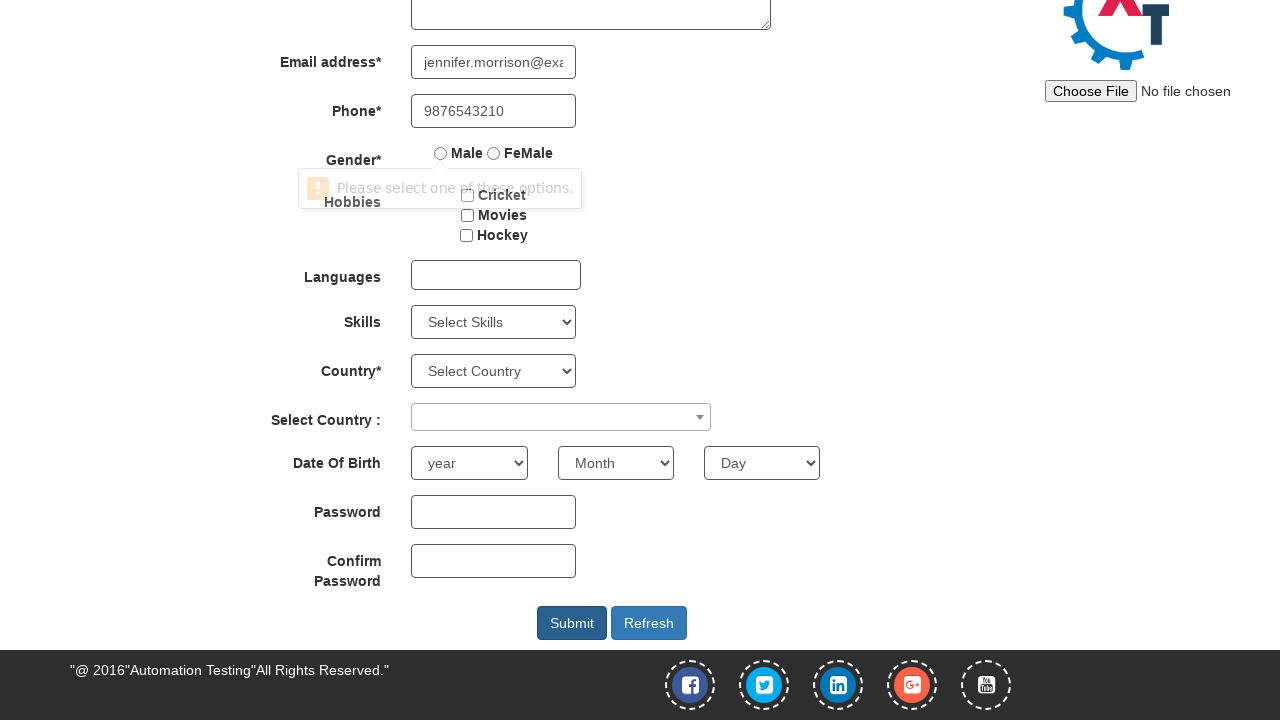

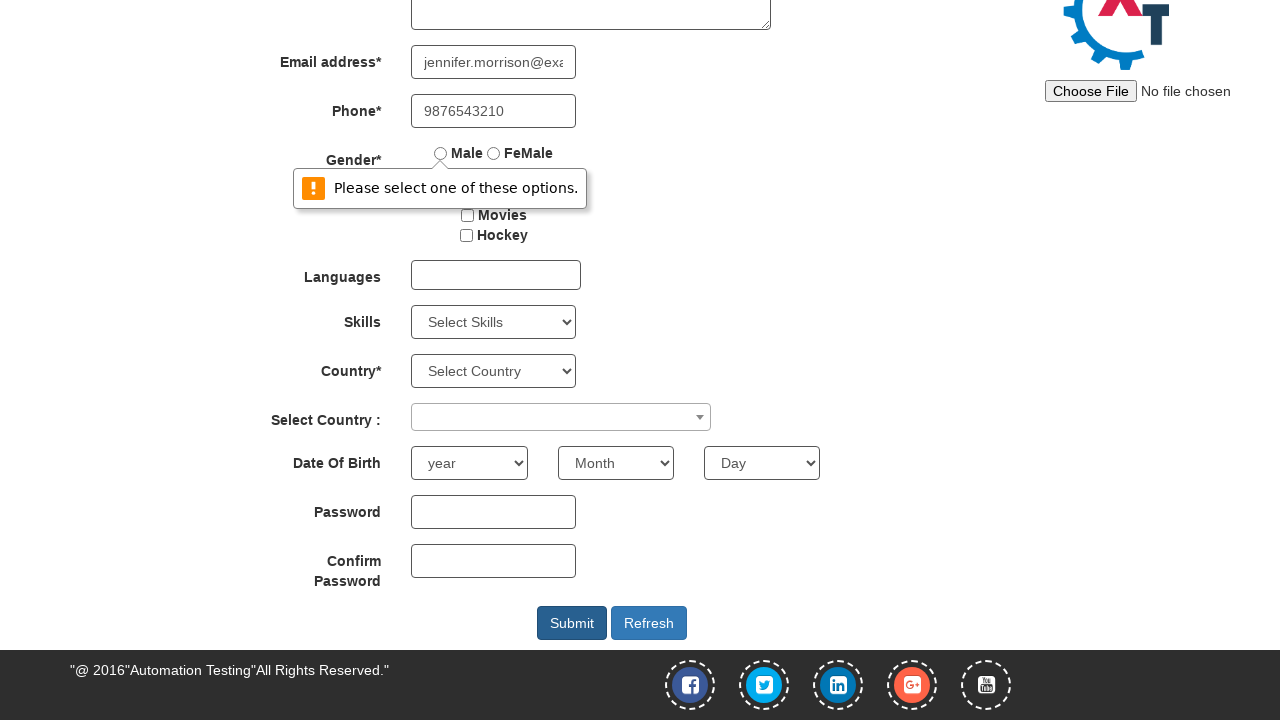